Tests basic element interaction by finding a text area by ID and entering text into it on a demo testing website.

Starting URL: http://omayo.blogspot.com/

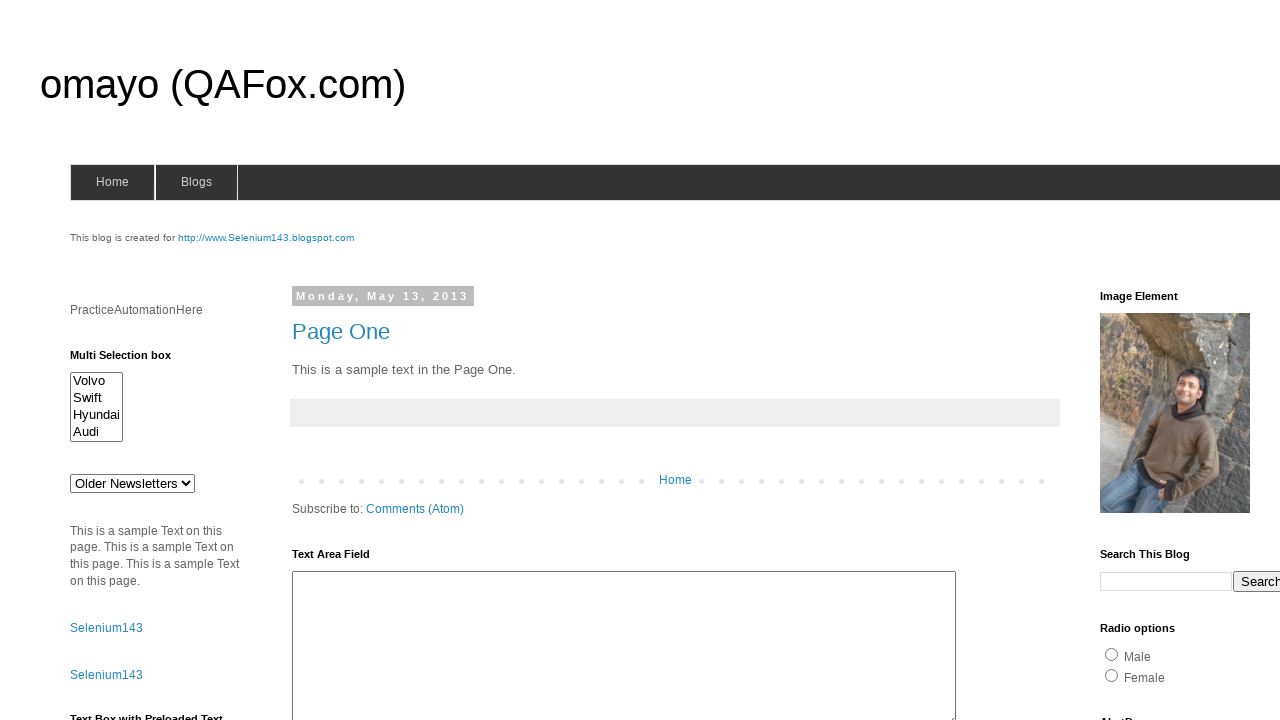

Entered text 'This is demo Text' into textarea with ID 'ta1' on #ta1
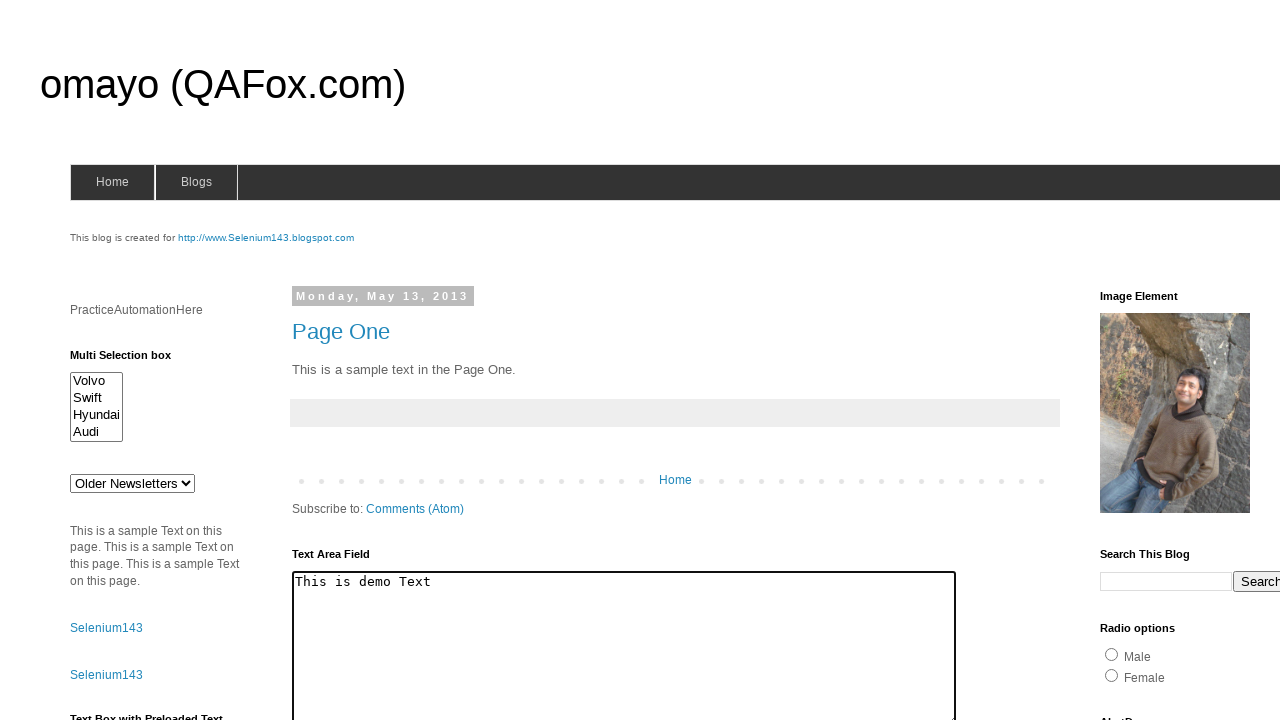

Waited 2000ms to observe the result
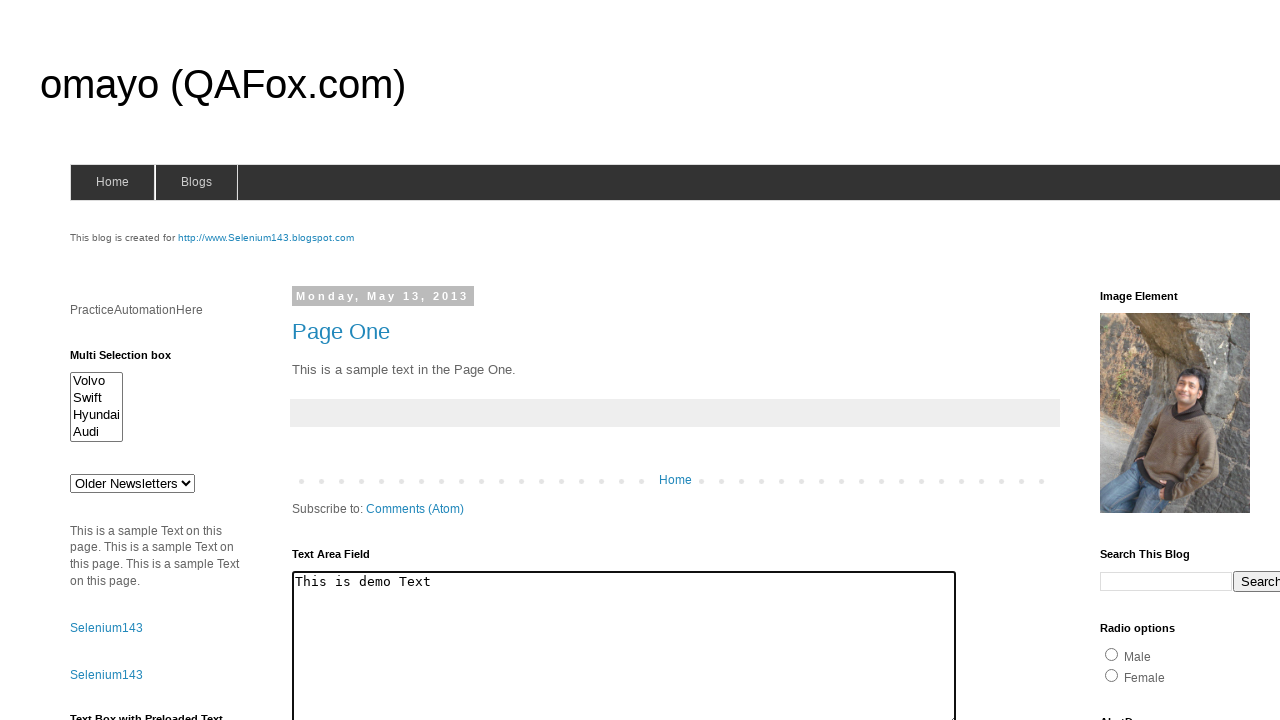

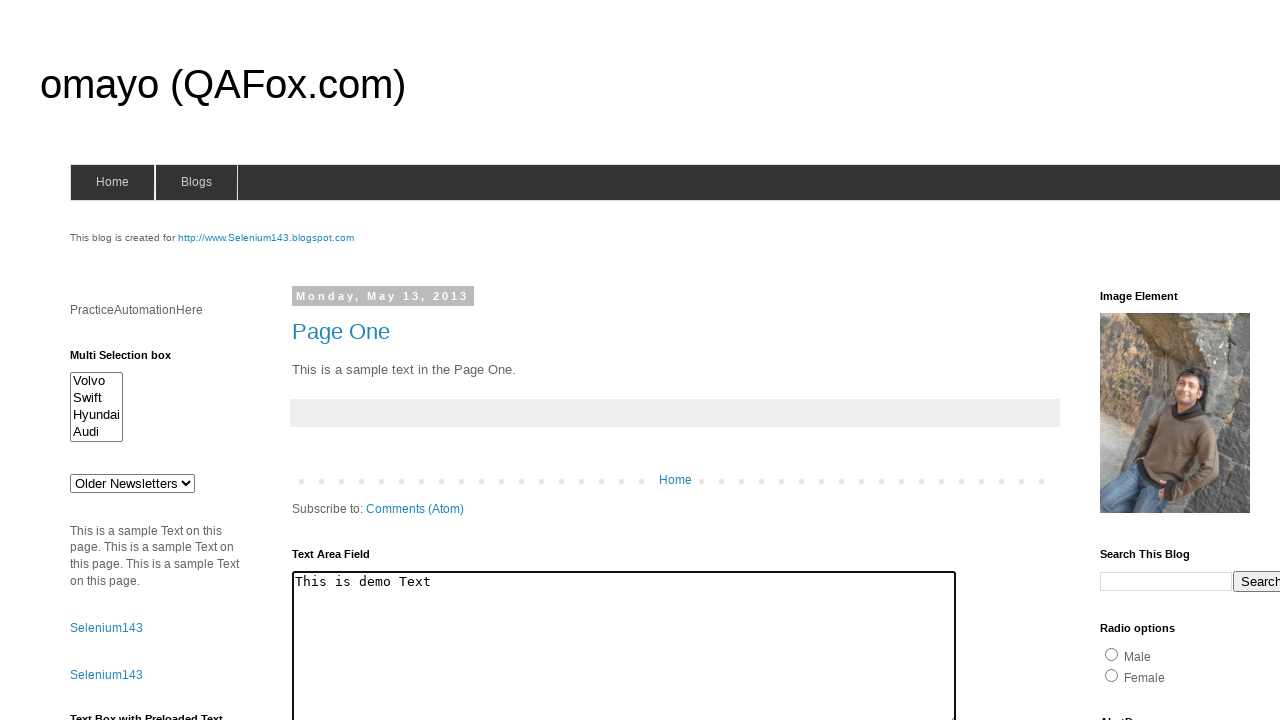